Navigates to a typos demonstration page and verifies the text content of paragraph elements

Starting URL: http://the-internet.herokuapp.com/typos

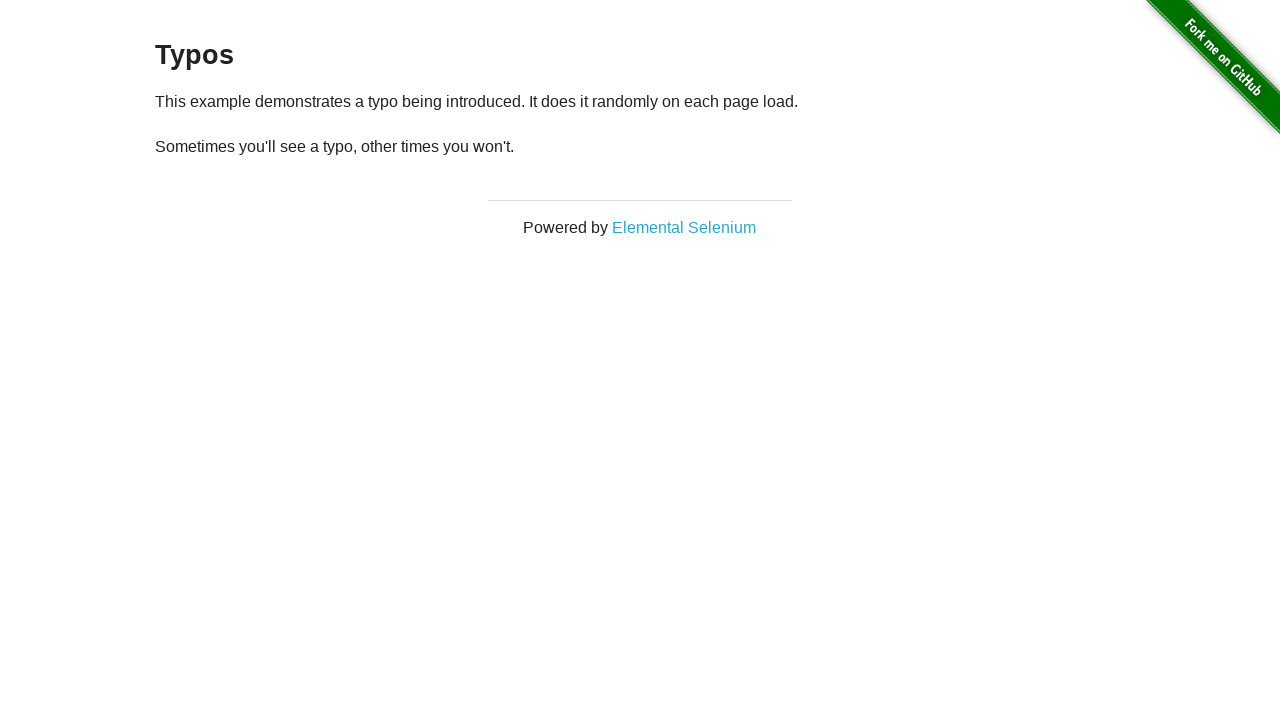

Navigated to typos demonstration page
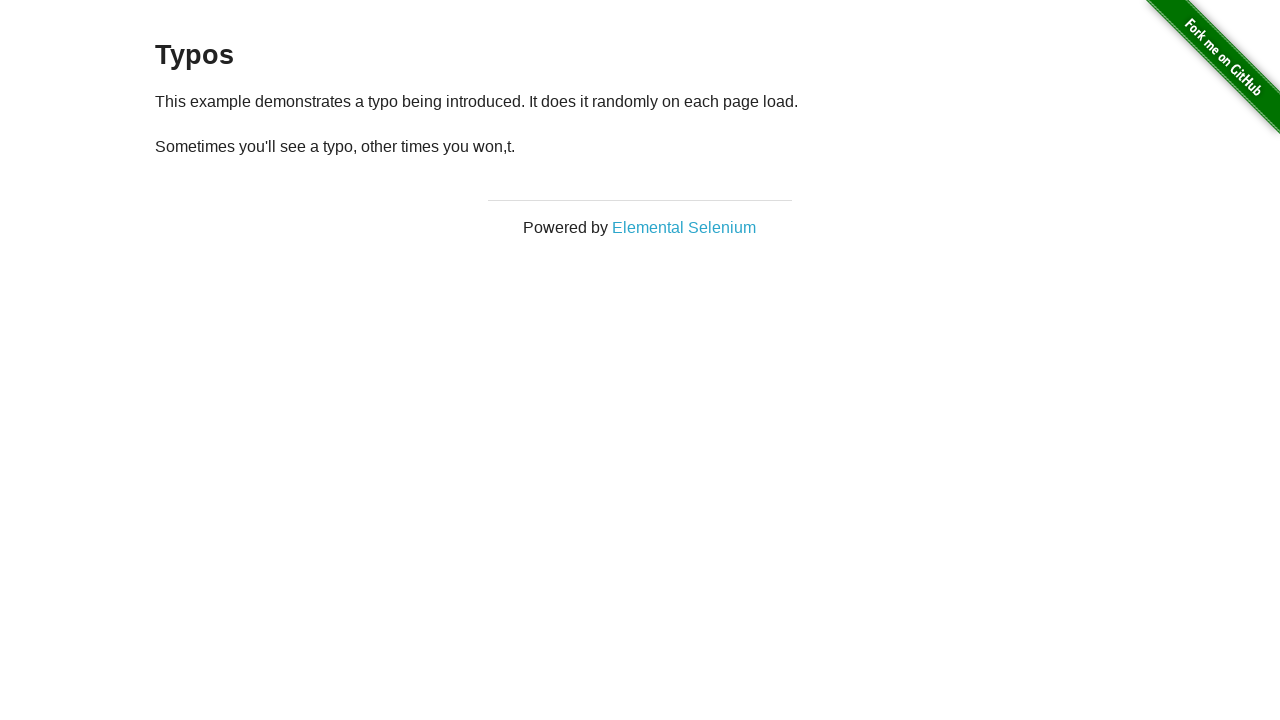

Waited for paragraph elements to load
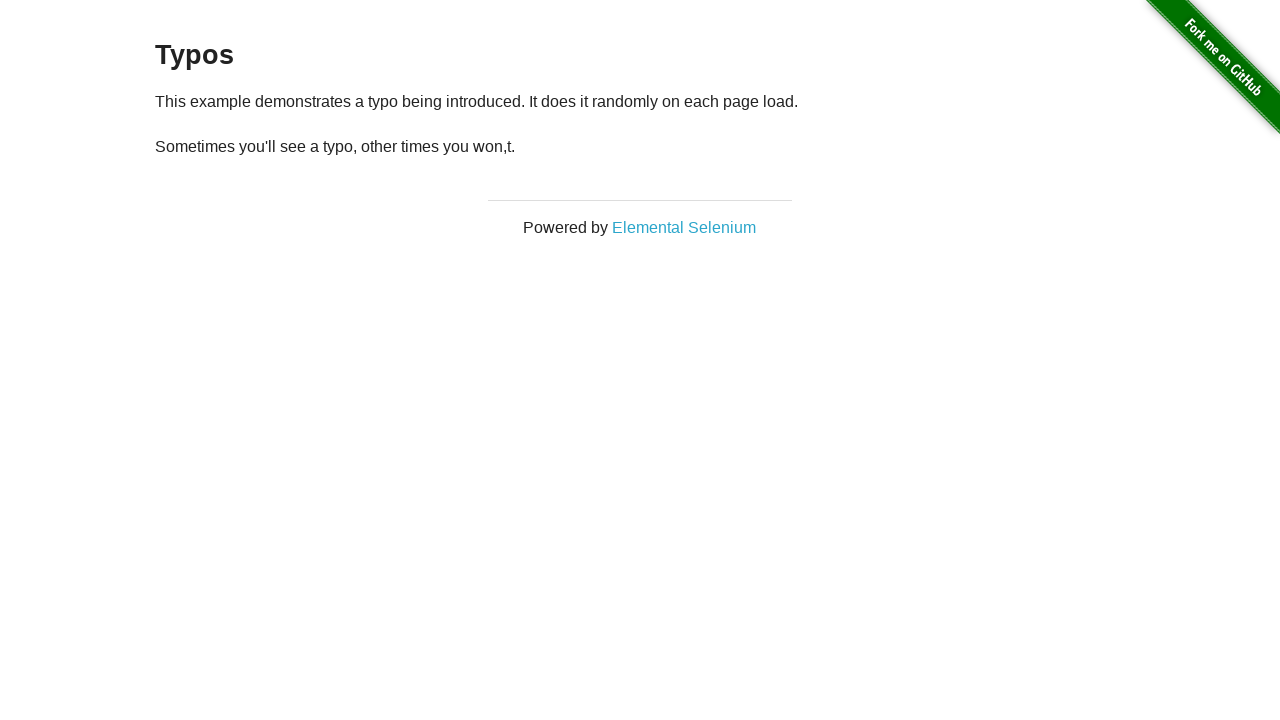

Retrieved all paragraph elements from the page
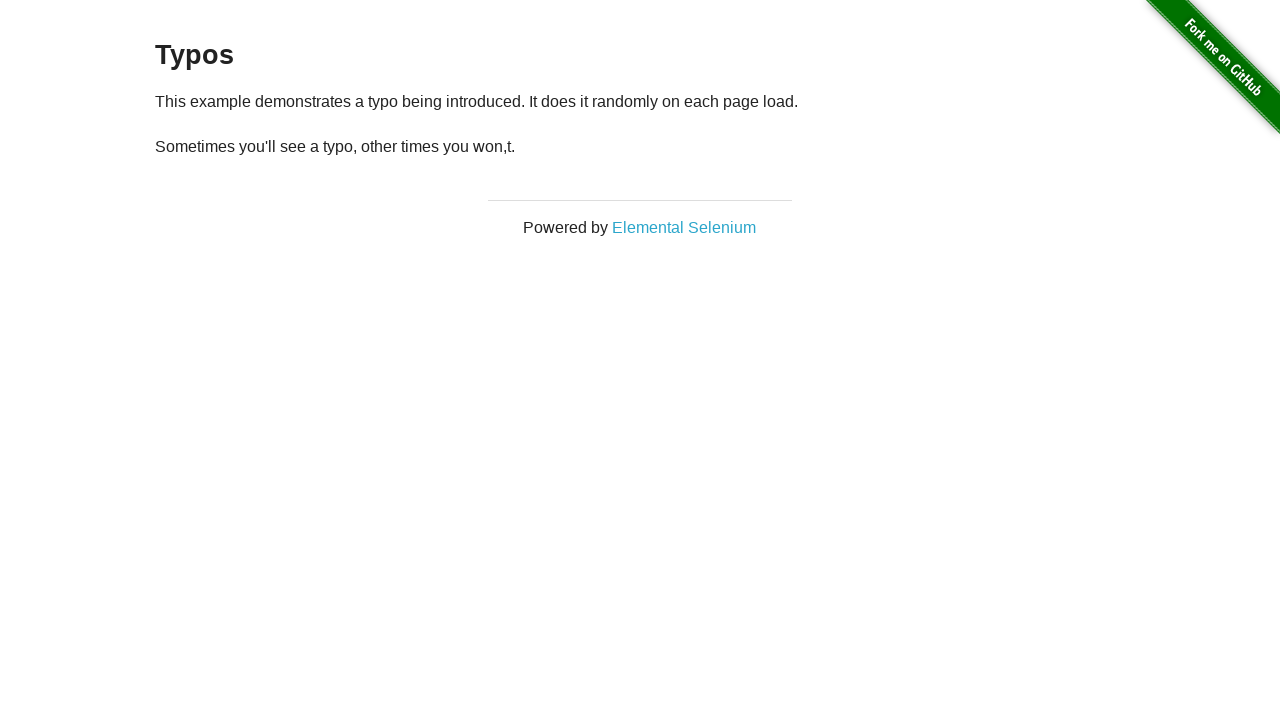

Verified that at least 2 paragraph elements exist
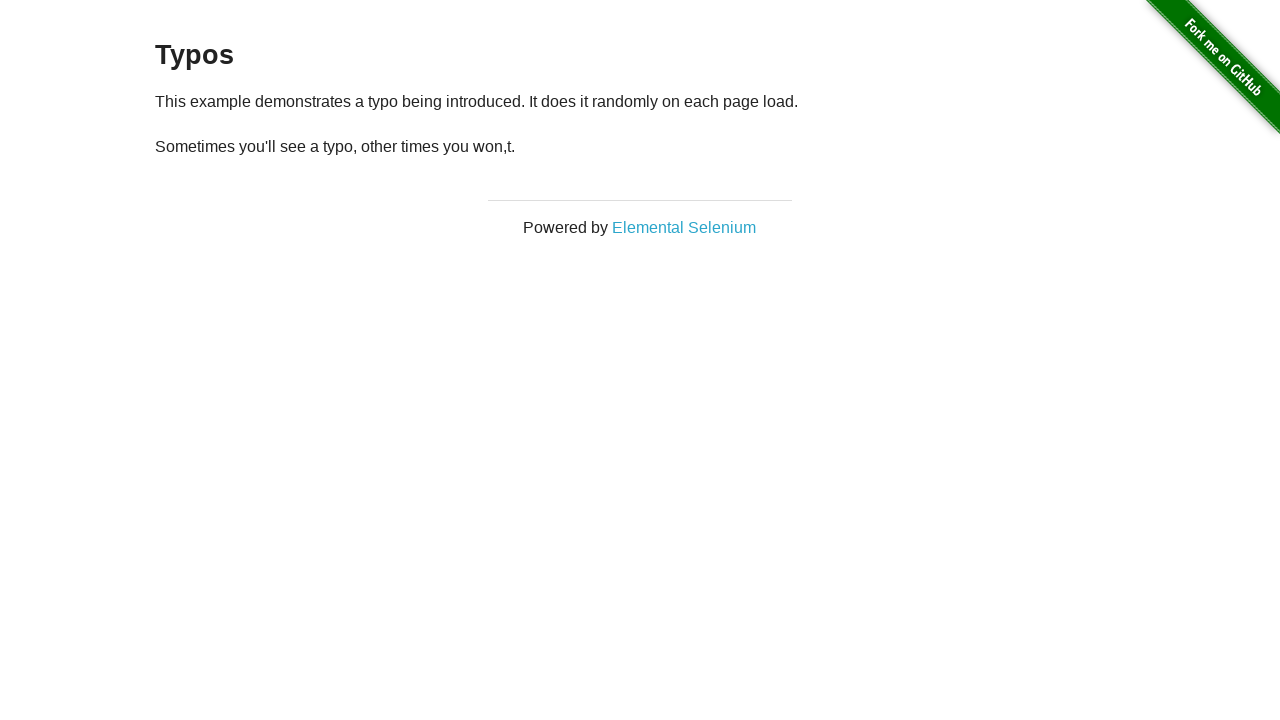

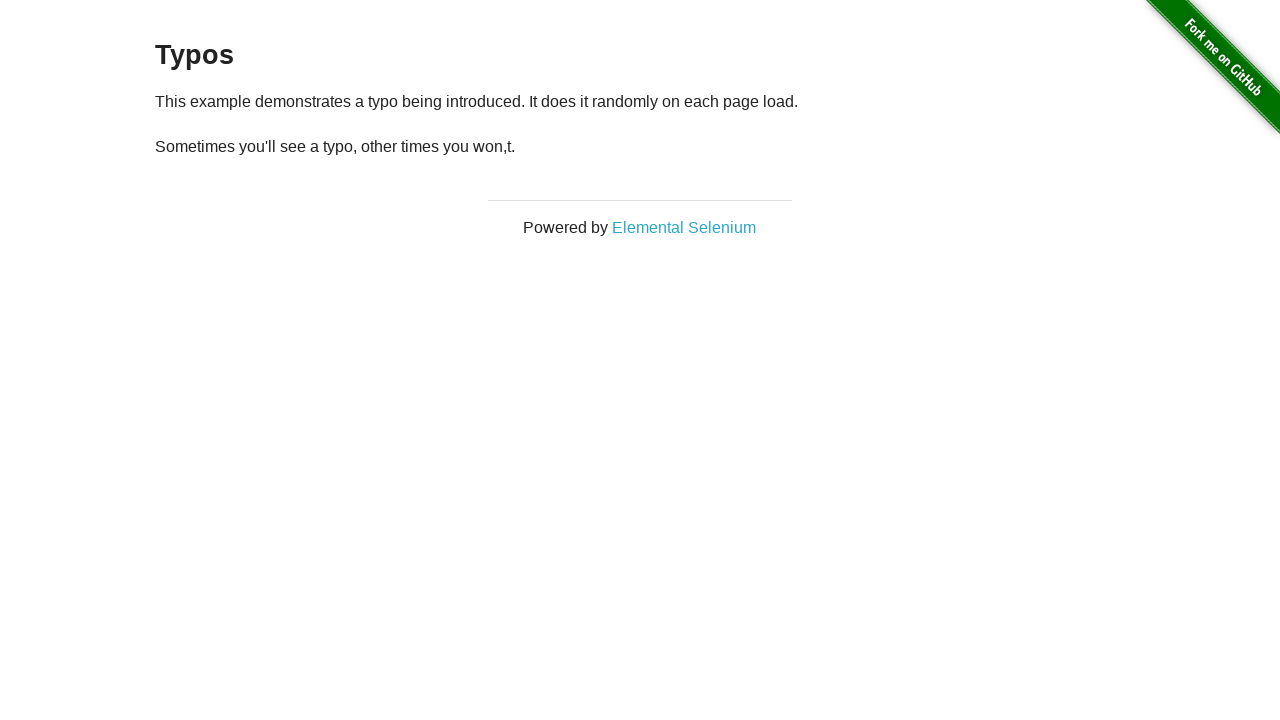